Tests dynamic loading functionality by clicking the Start button and waiting for "Hello World!" text to appear after loading completes

Starting URL: https://the-internet.herokuapp.com/dynamic_loading/1

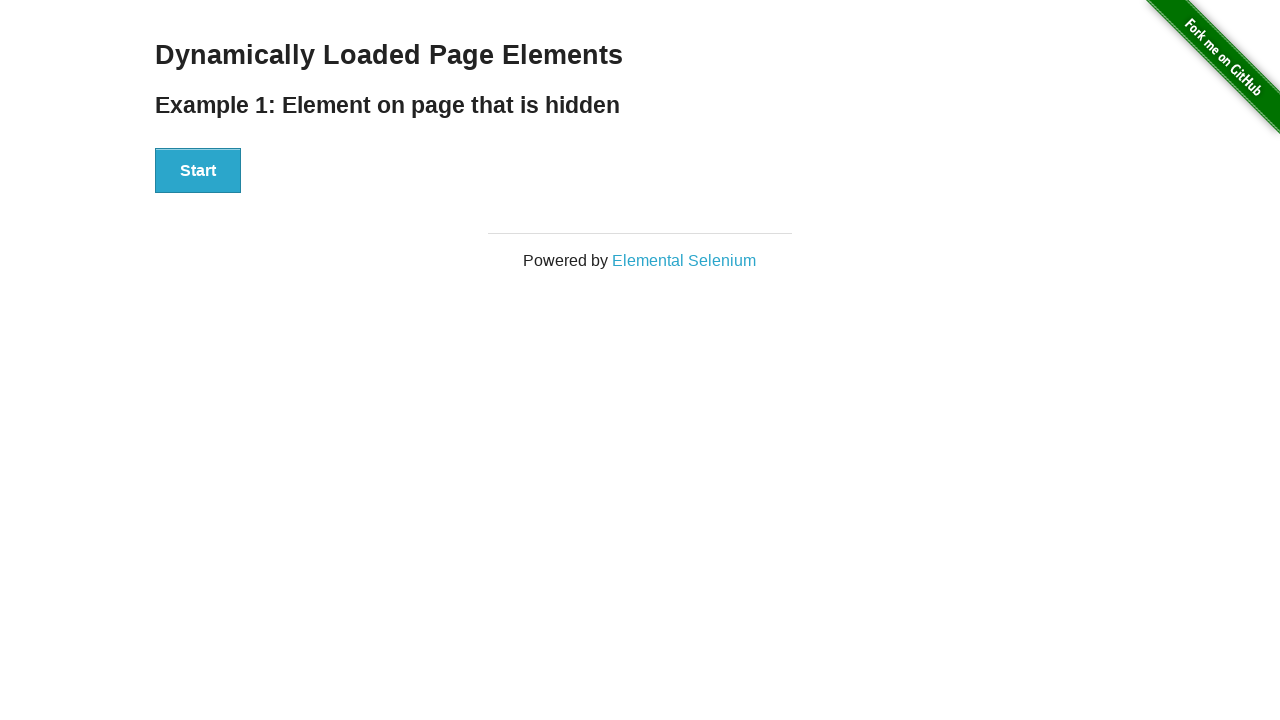

Navigated to dynamic loading test page
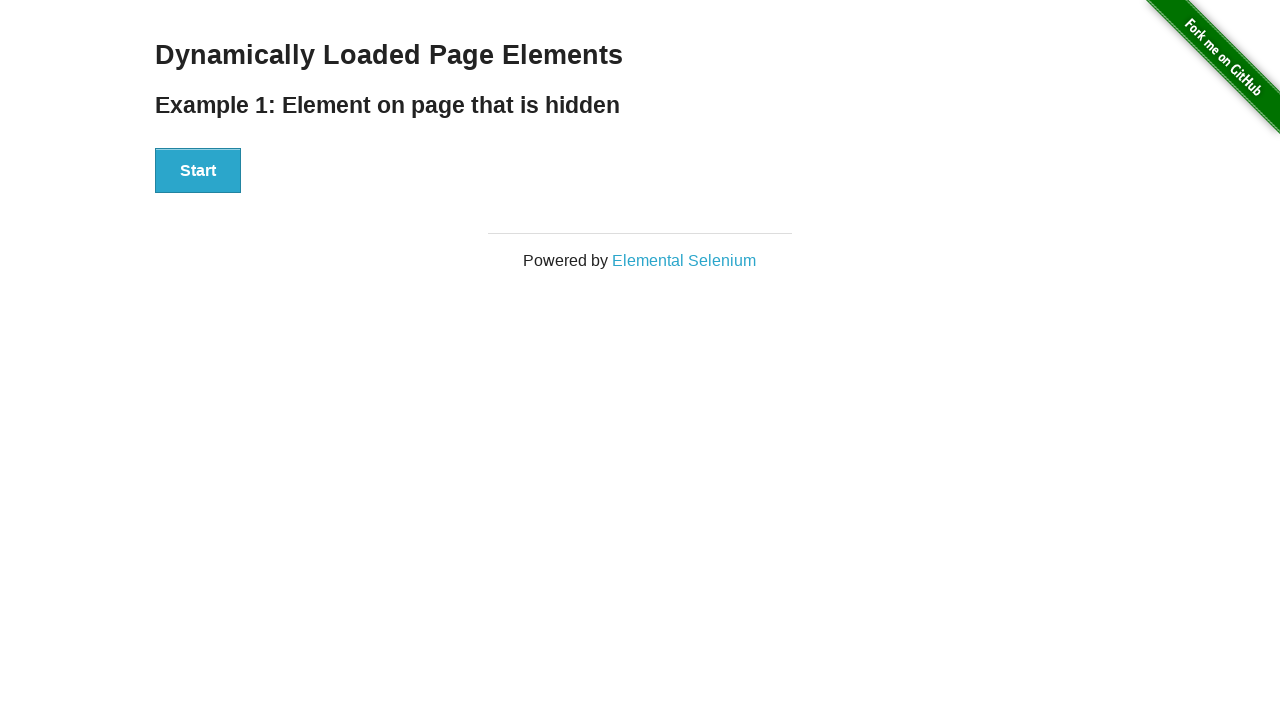

Clicked the Start button to initiate dynamic loading at (198, 171) on xpath=//div[@id='start']//button
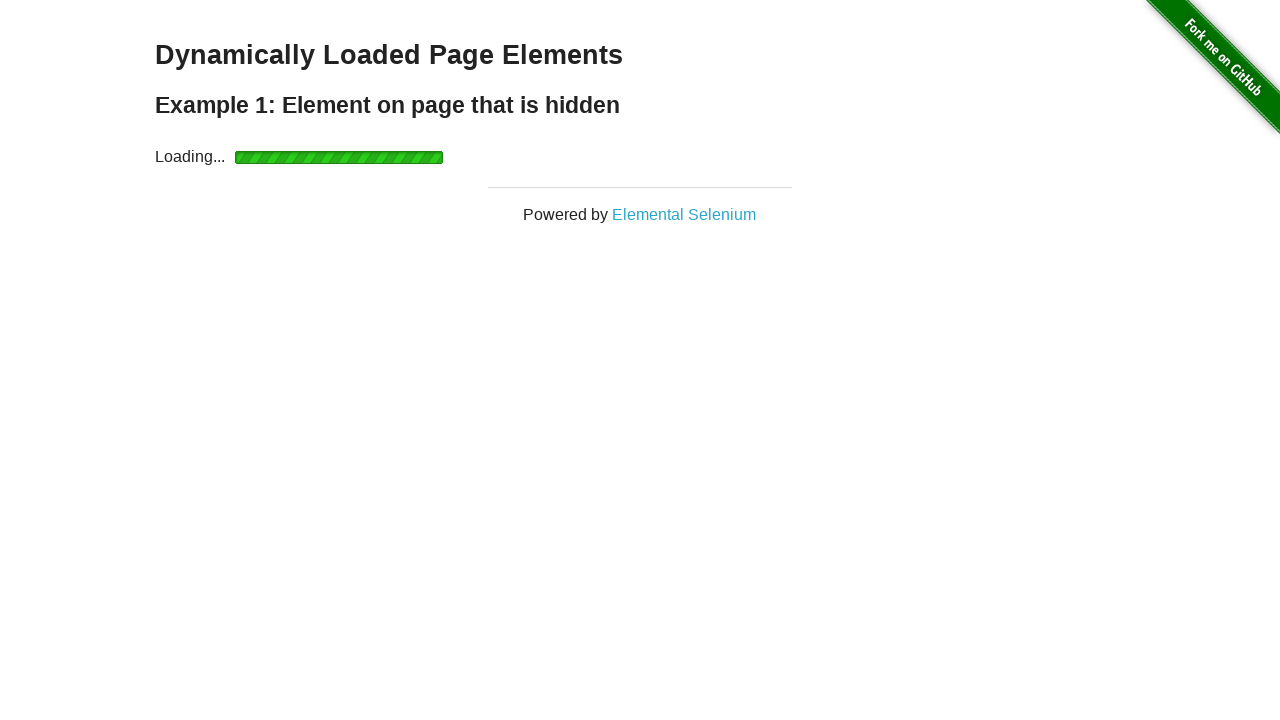

Hello World! element appeared after loading completed
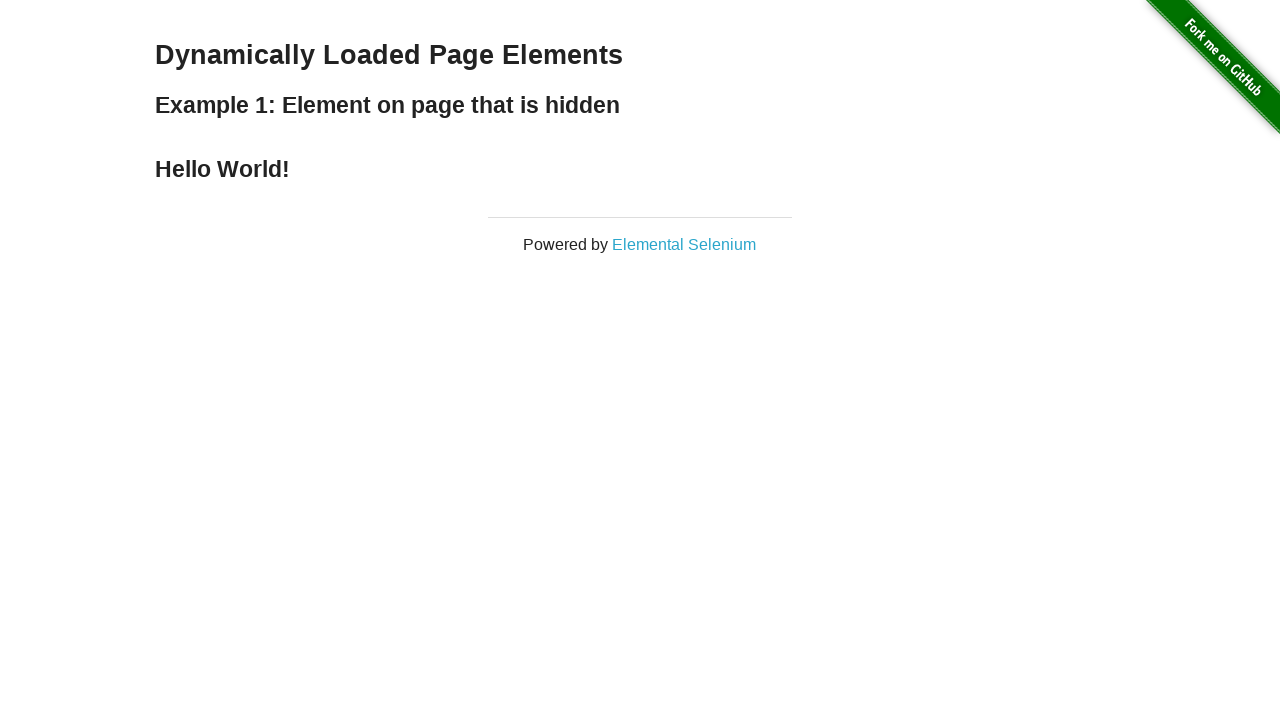

Verified that the text content equals 'Hello World!'
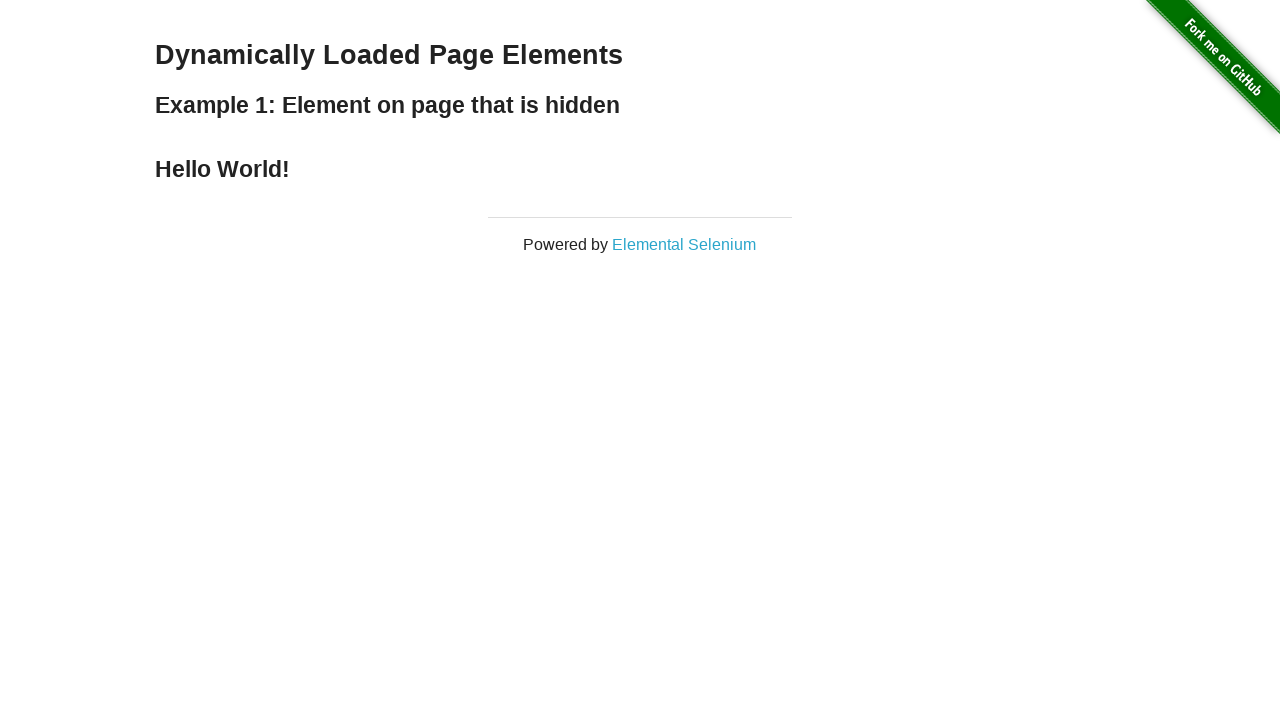

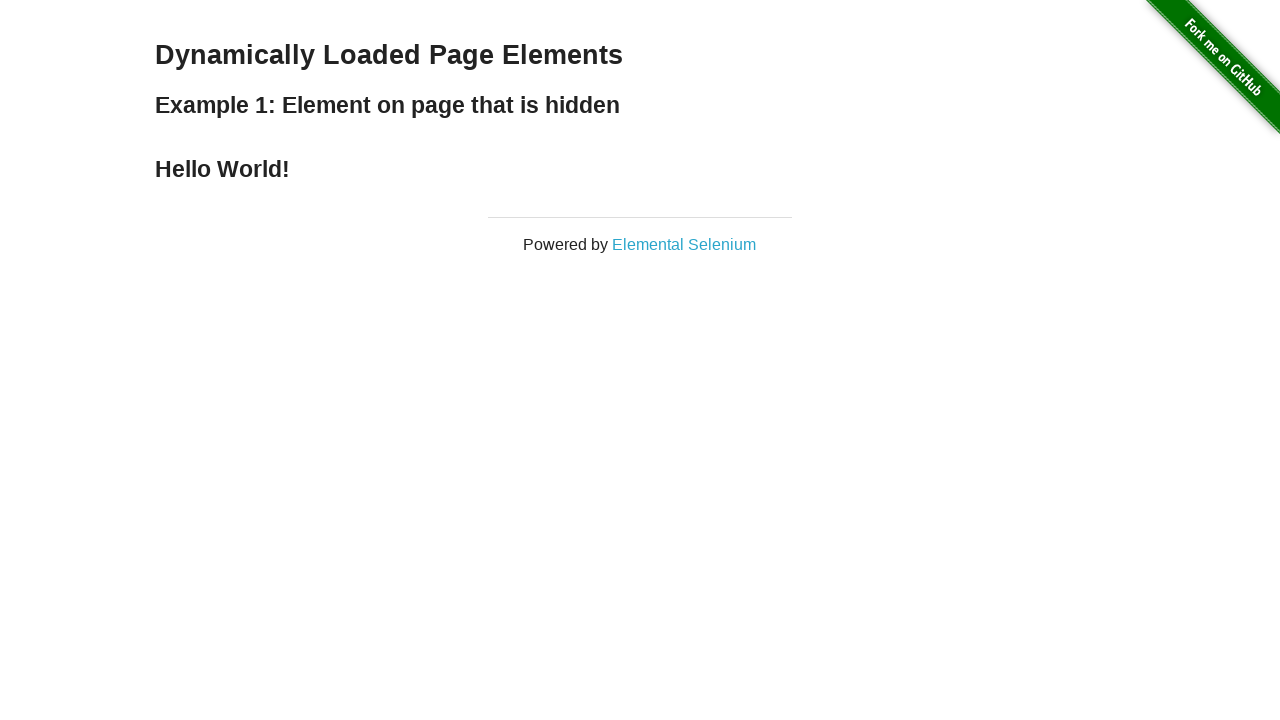